Tests a fluent wait scenario by navigating to a countdown timer page and waiting for the countdown to reach a specific value (ending with "02")

Starting URL: https://automationfc.github.io/fluent-wait/

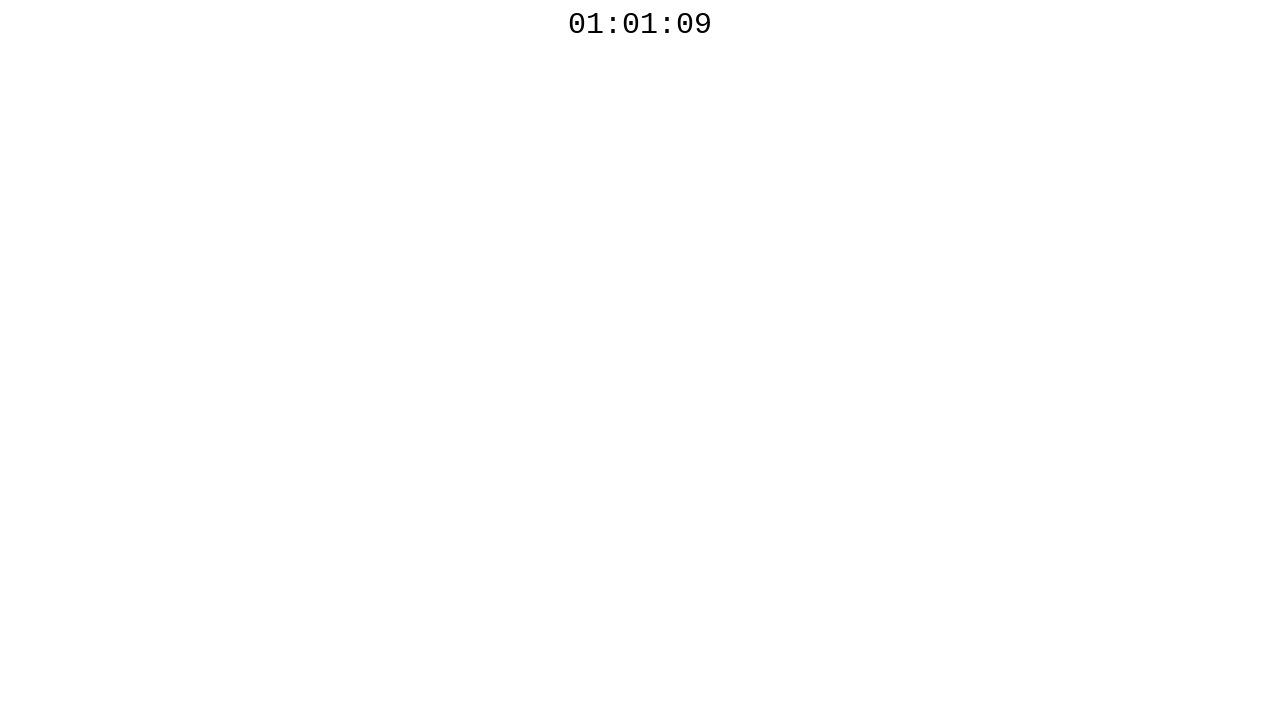

Countdown timer element became visible
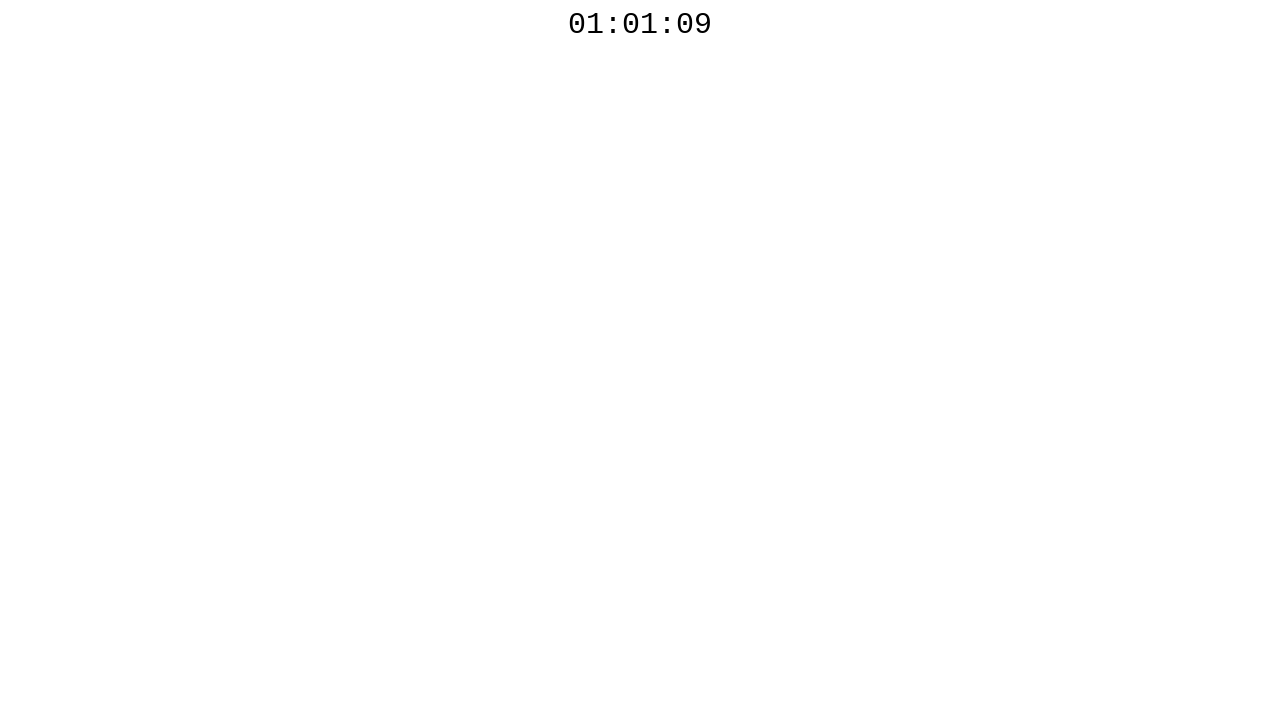

Countdown timer reached a value ending with '02'
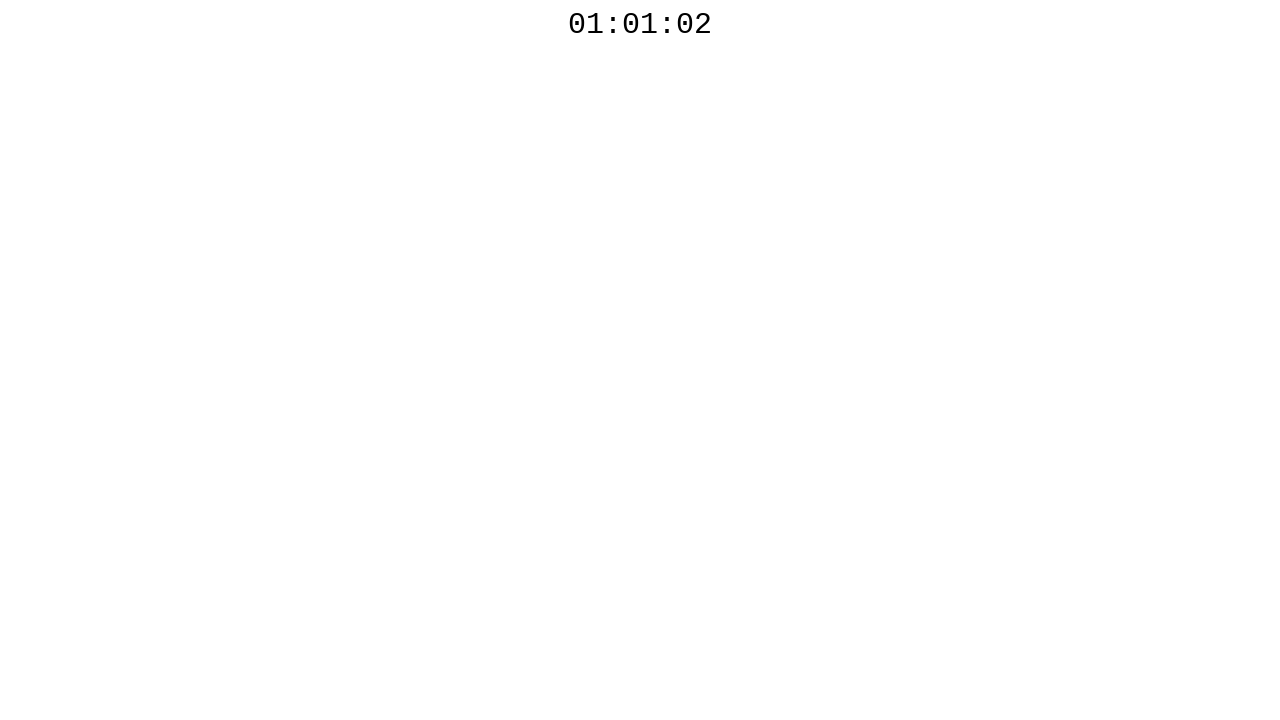

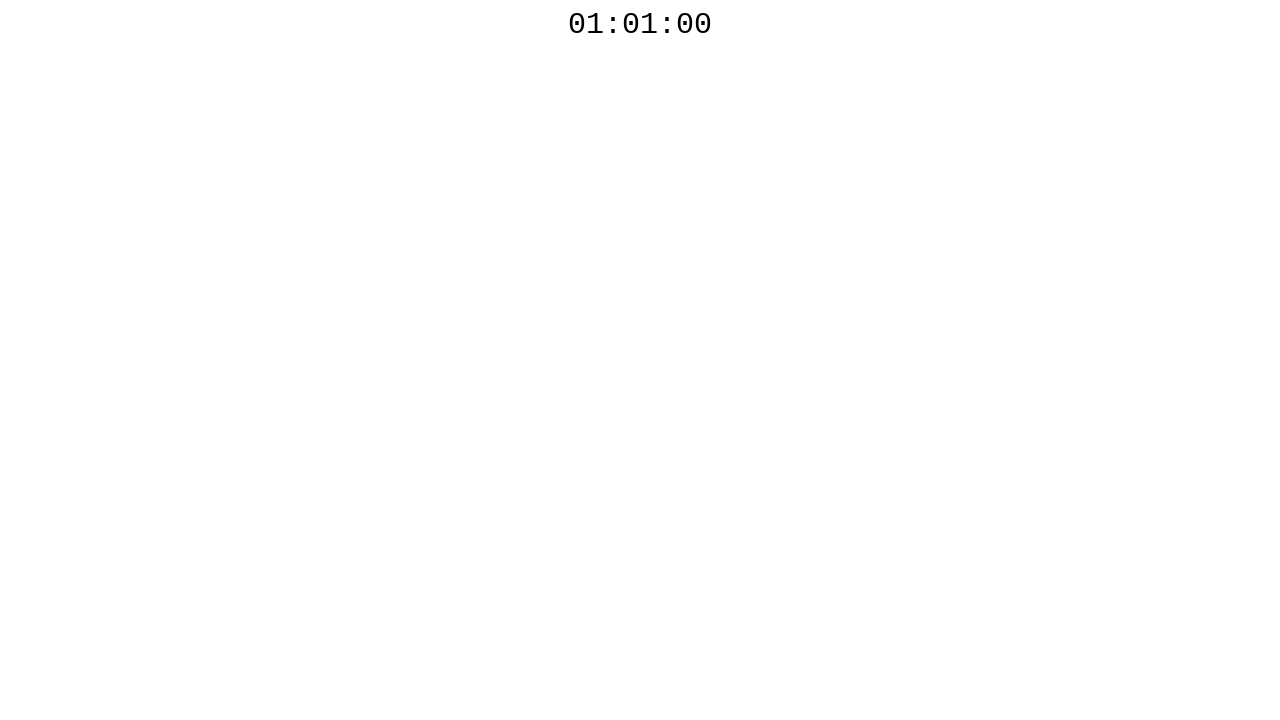